Tests opening a new browser tab and navigating to YouTube, verifying the page loads correctly.

Starting URL: https://demo.opencart.com

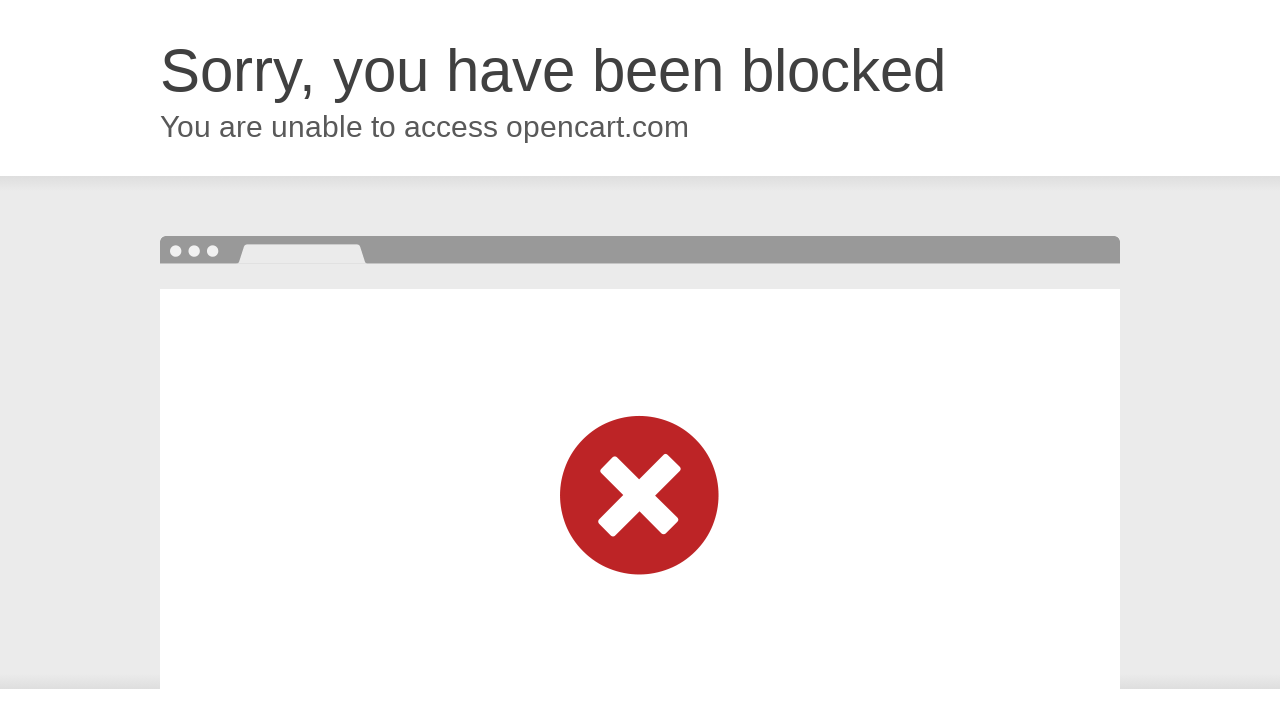

Opened a new browser tab
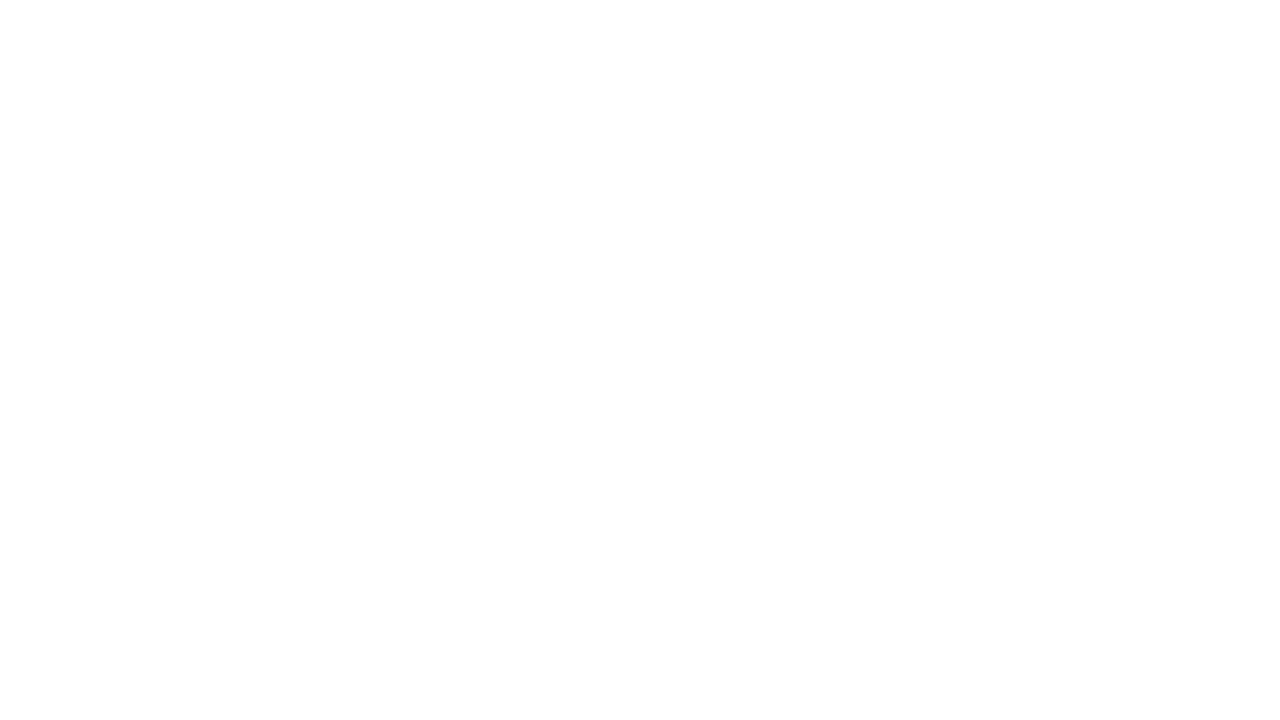

Navigated to YouTube
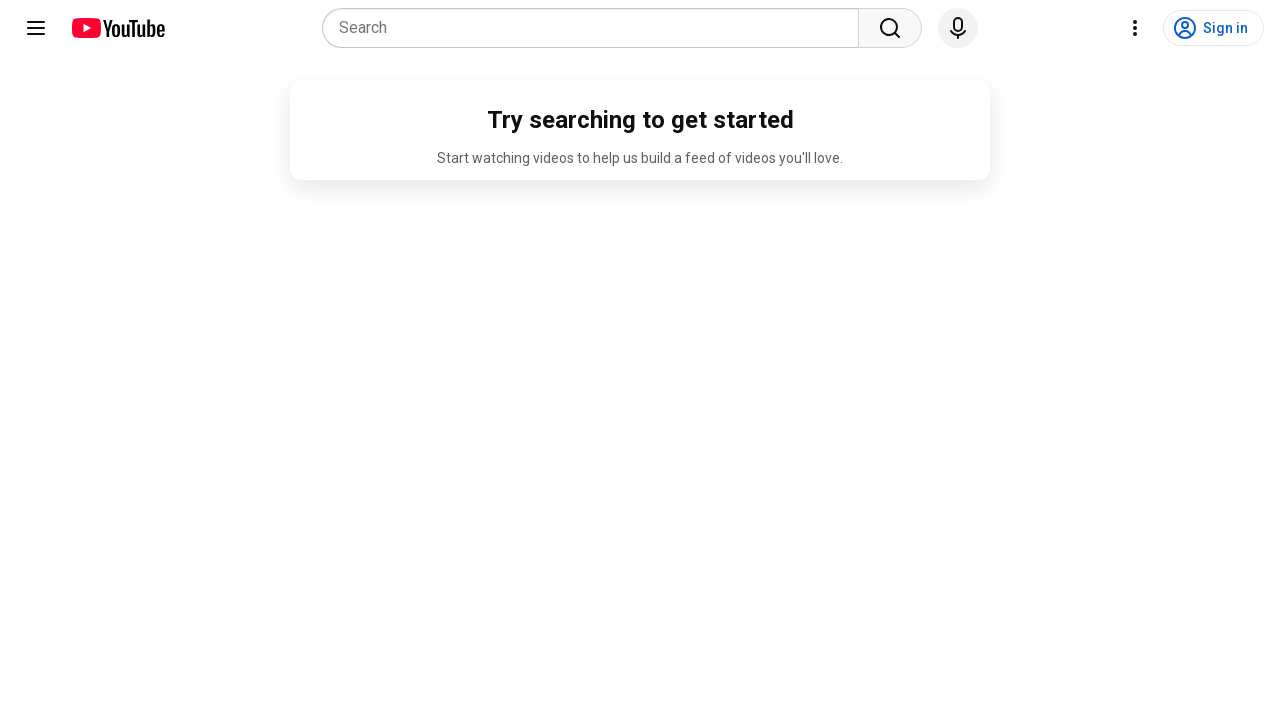

YouTube page loaded and DOM content ready
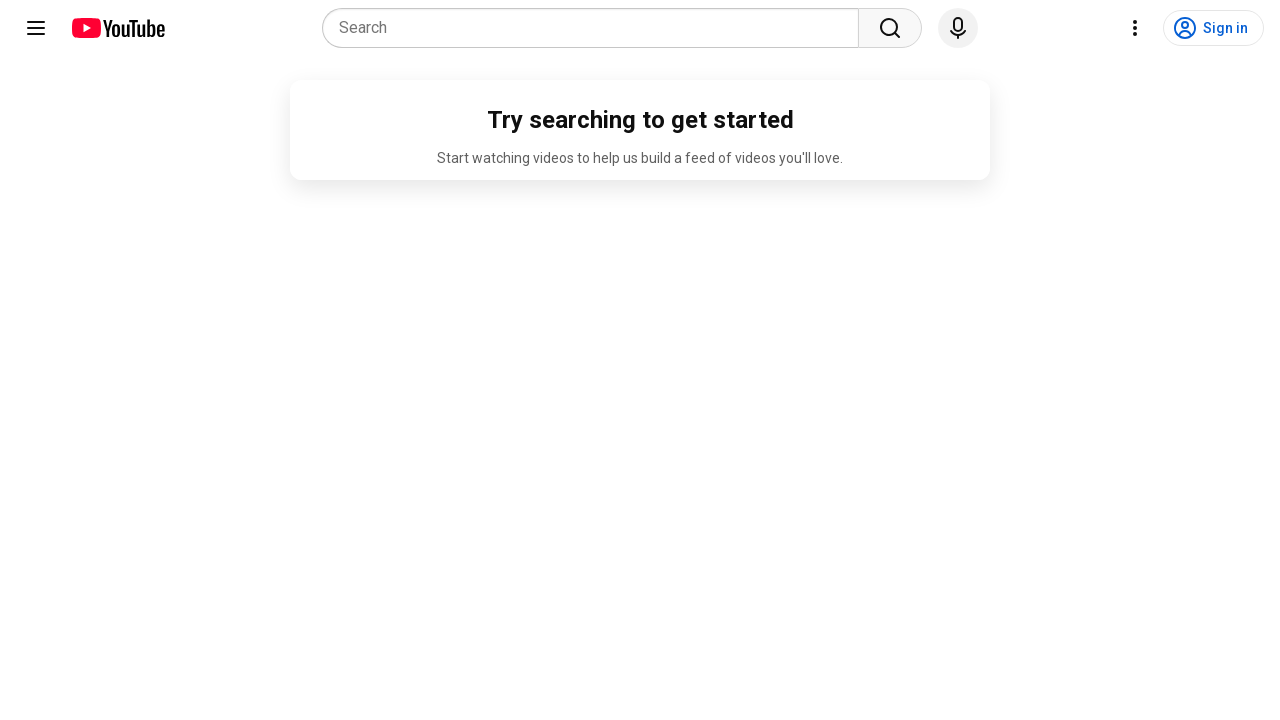

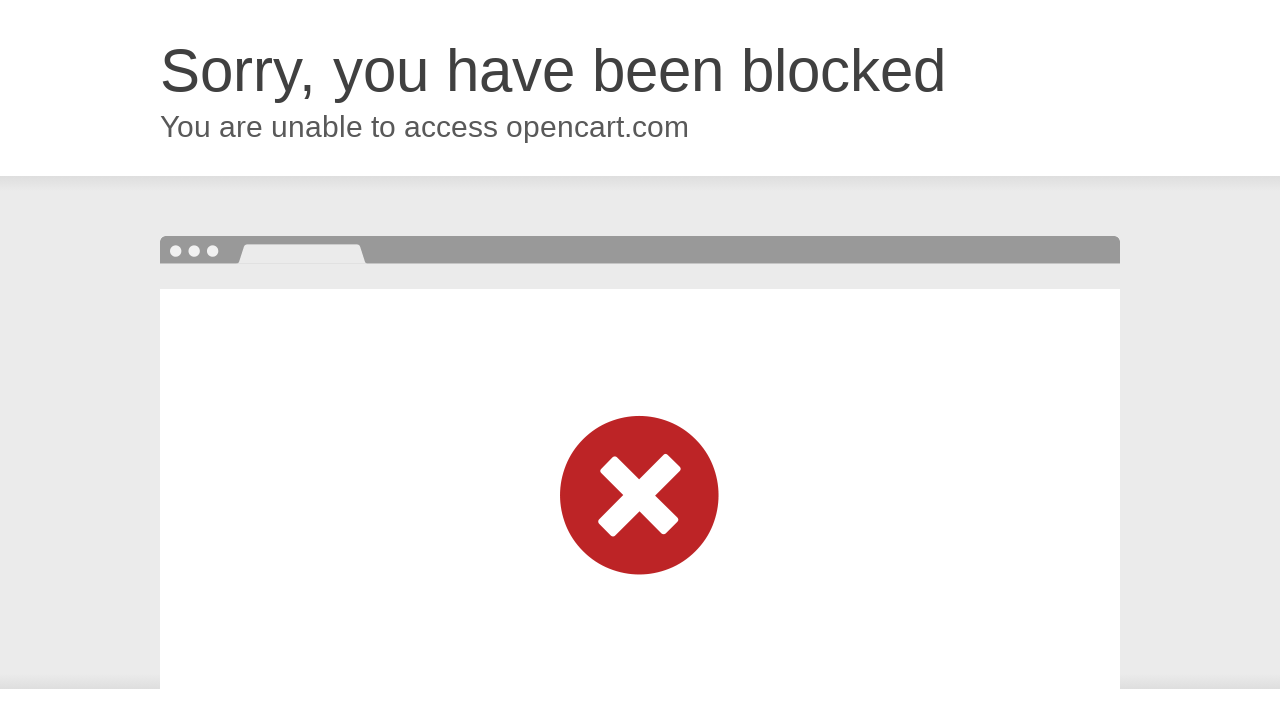